Tests dynamic controls page by clicking Remove button, verifying "It's gone!" message appears, then clicking Add button and verifying "It's back!" message appears

Starting URL: https://the-internet.herokuapp.com/dynamic_controls

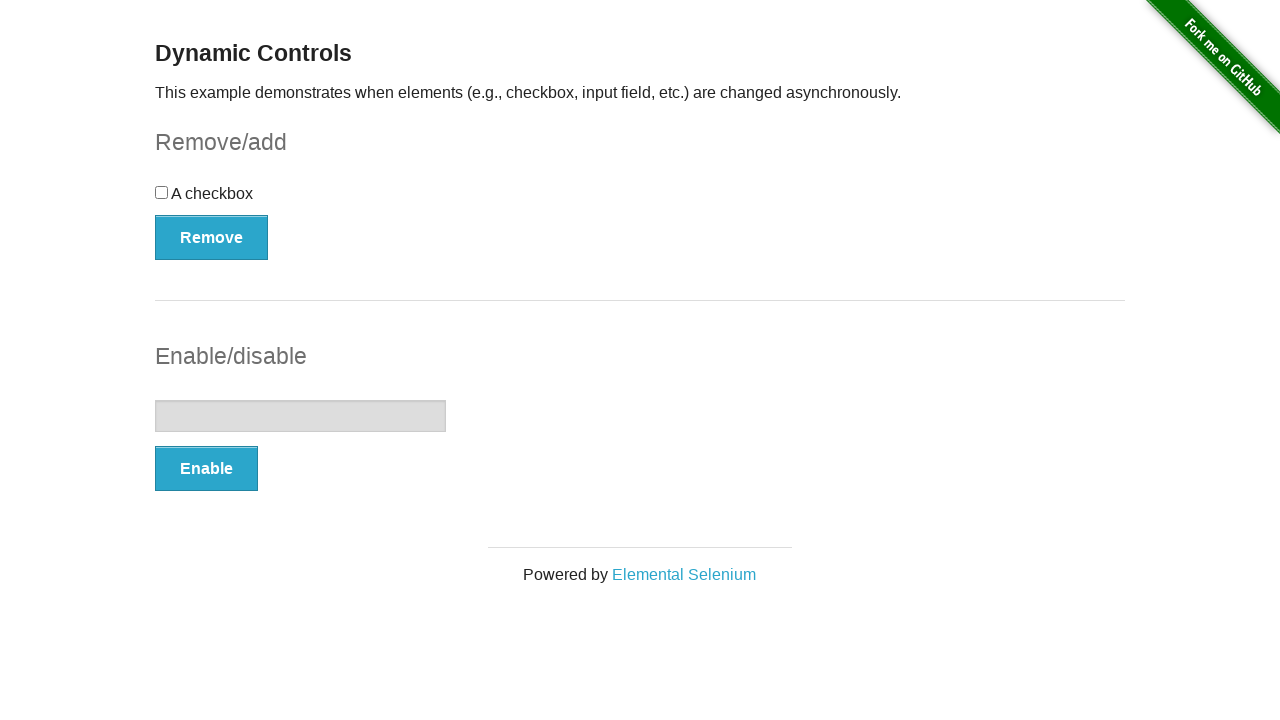

Clicked Remove button at (212, 237) on button[onclick='swapCheckbox()']
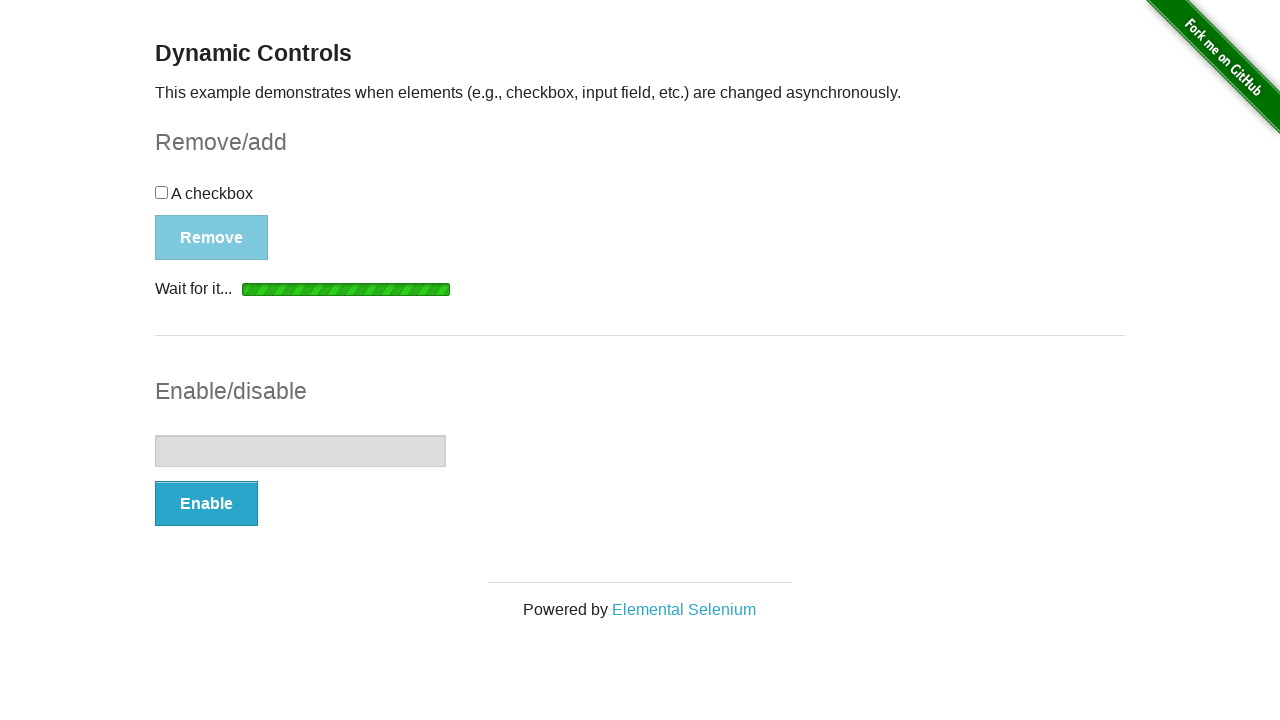

Waited for "It's gone!" message to appear
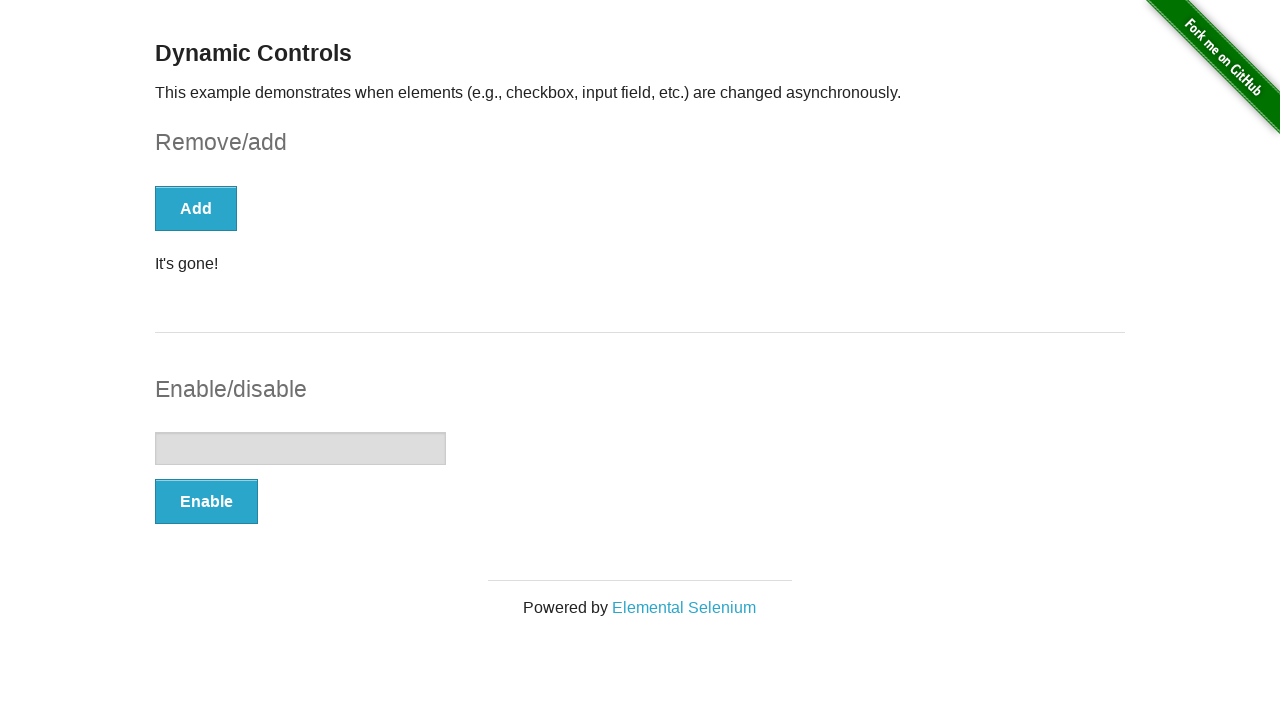

Verified "It's gone!" message is visible
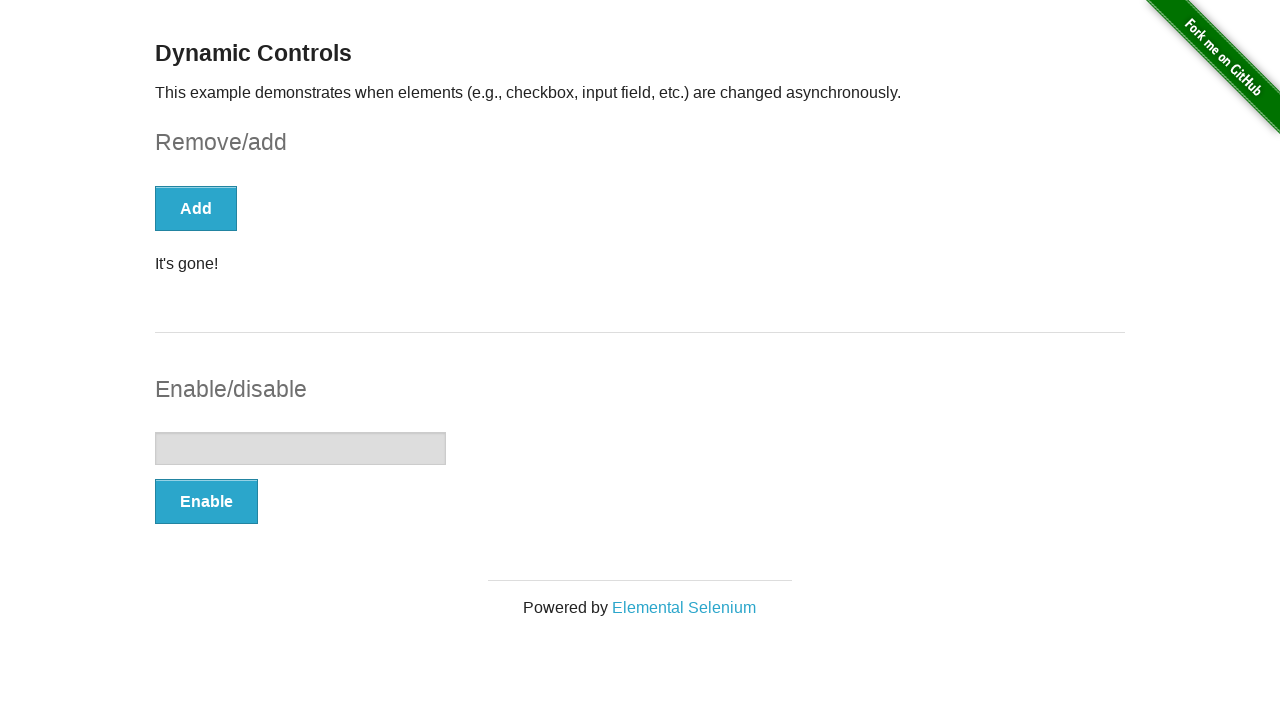

Clicked Add button at (196, 208) on button:has-text('Add')
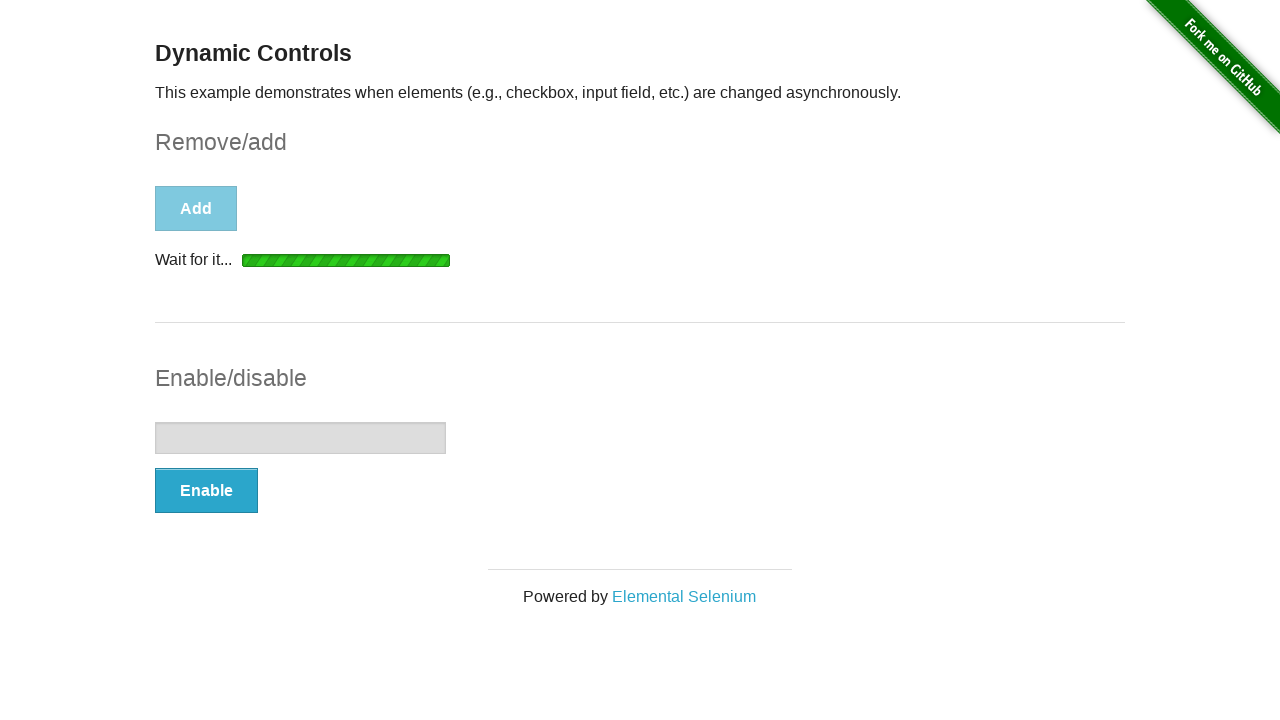

Waited for "It's back!" message to appear
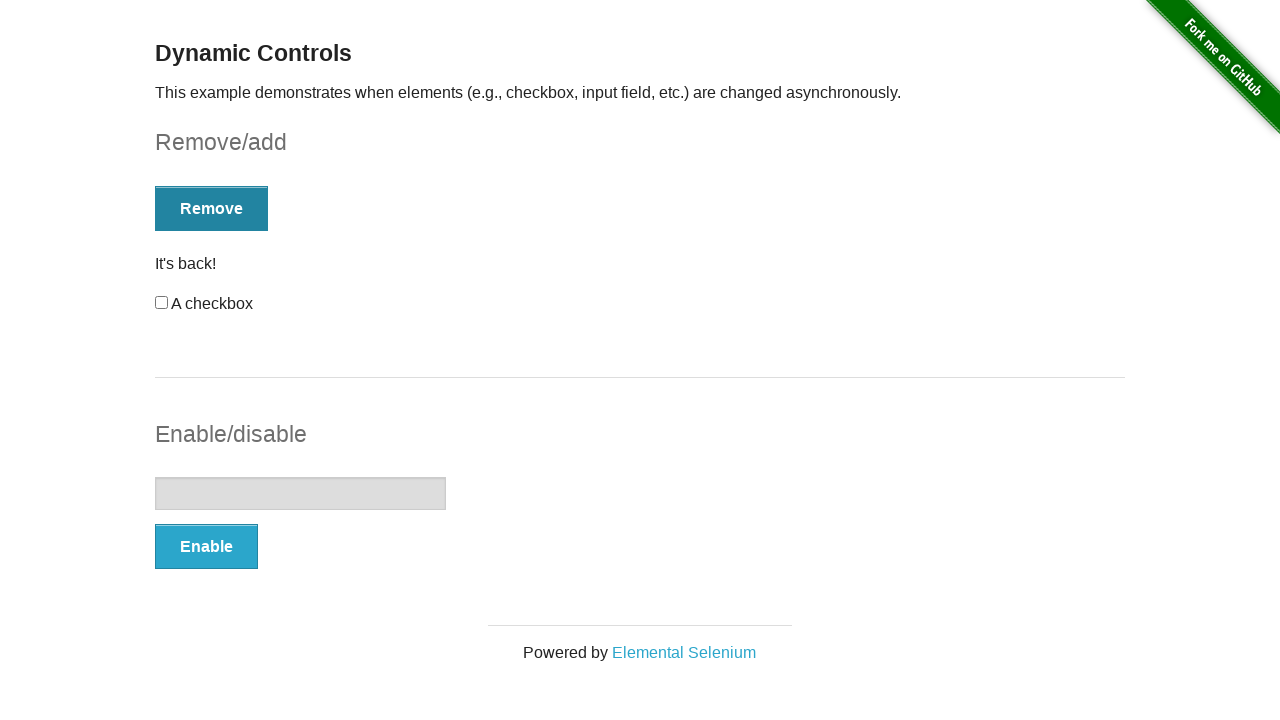

Verified "It's back!" message is visible
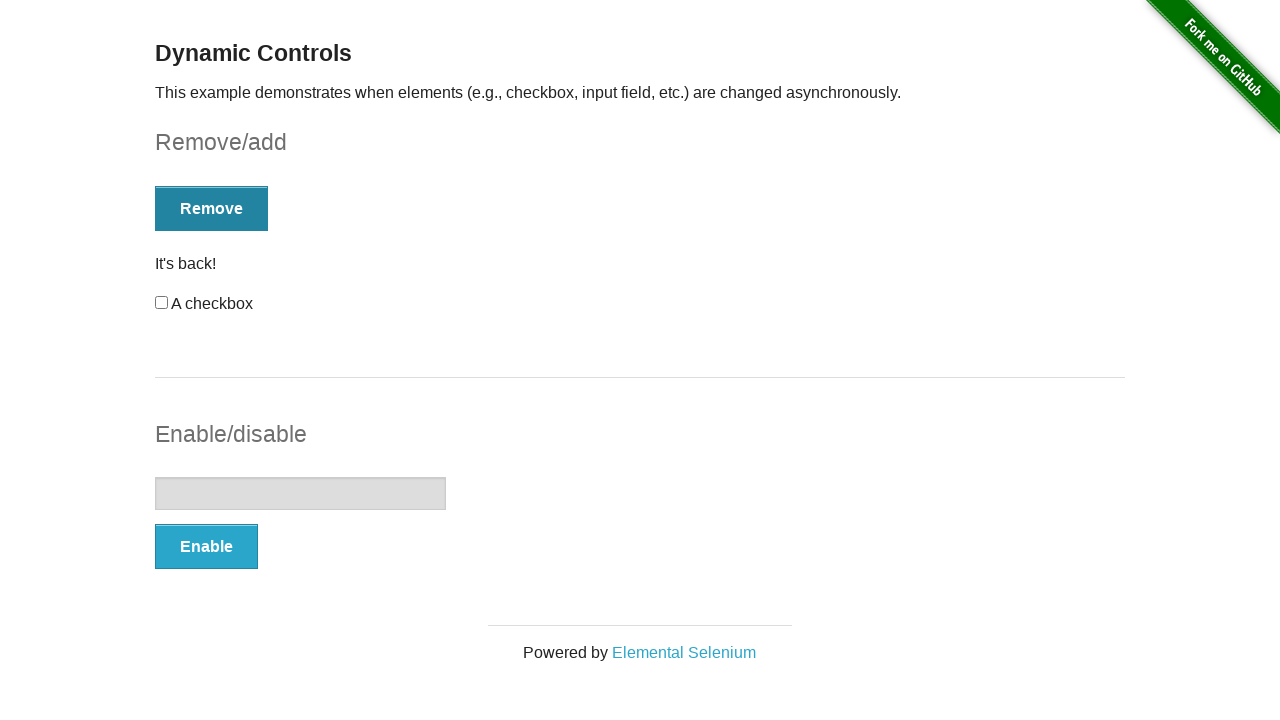

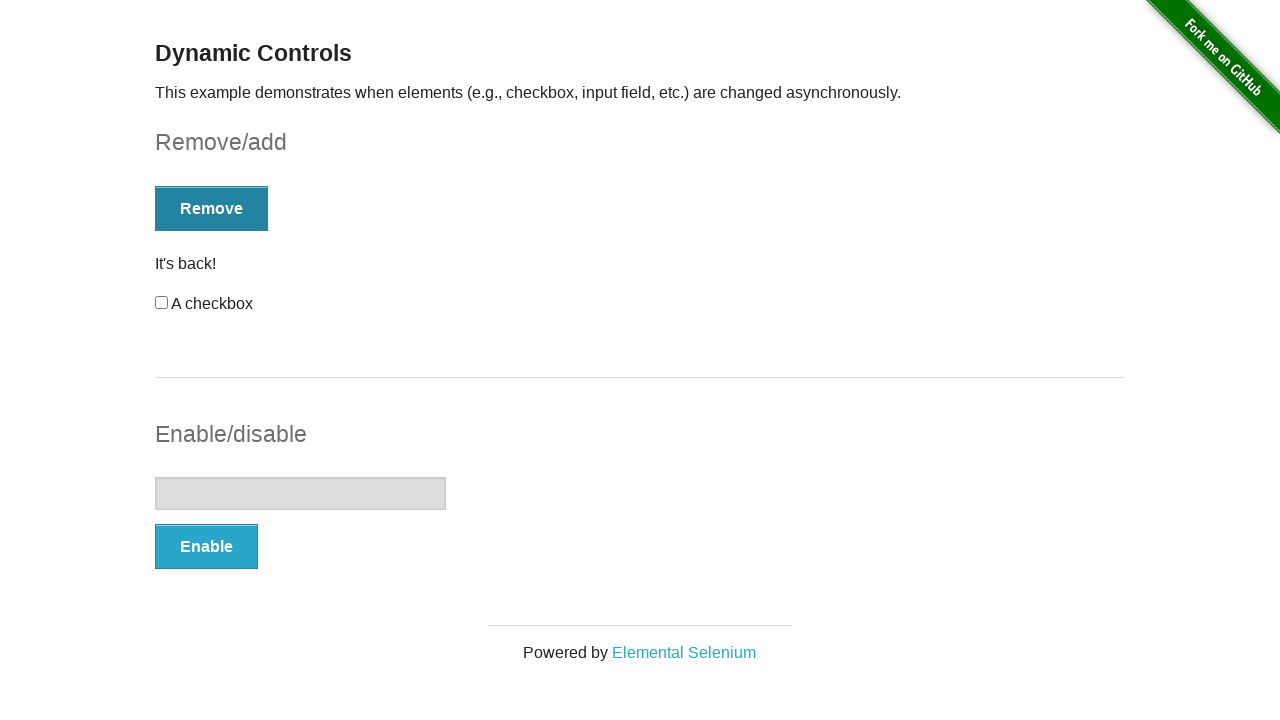